Navigates to OpenEMR demo page and interacts with the login form by entering a username and extracting various element attributes

Starting URL: https://demo.openemr.io/b/openemr

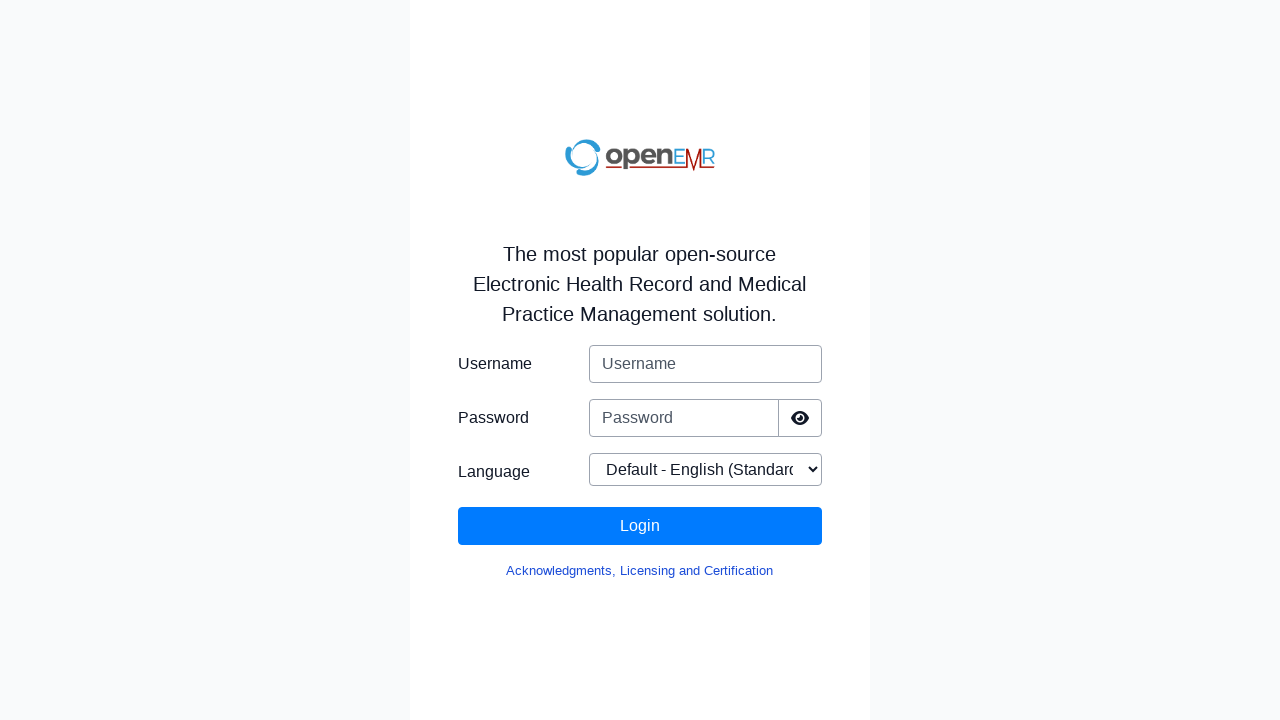

Navigated to OpenEMR demo login page
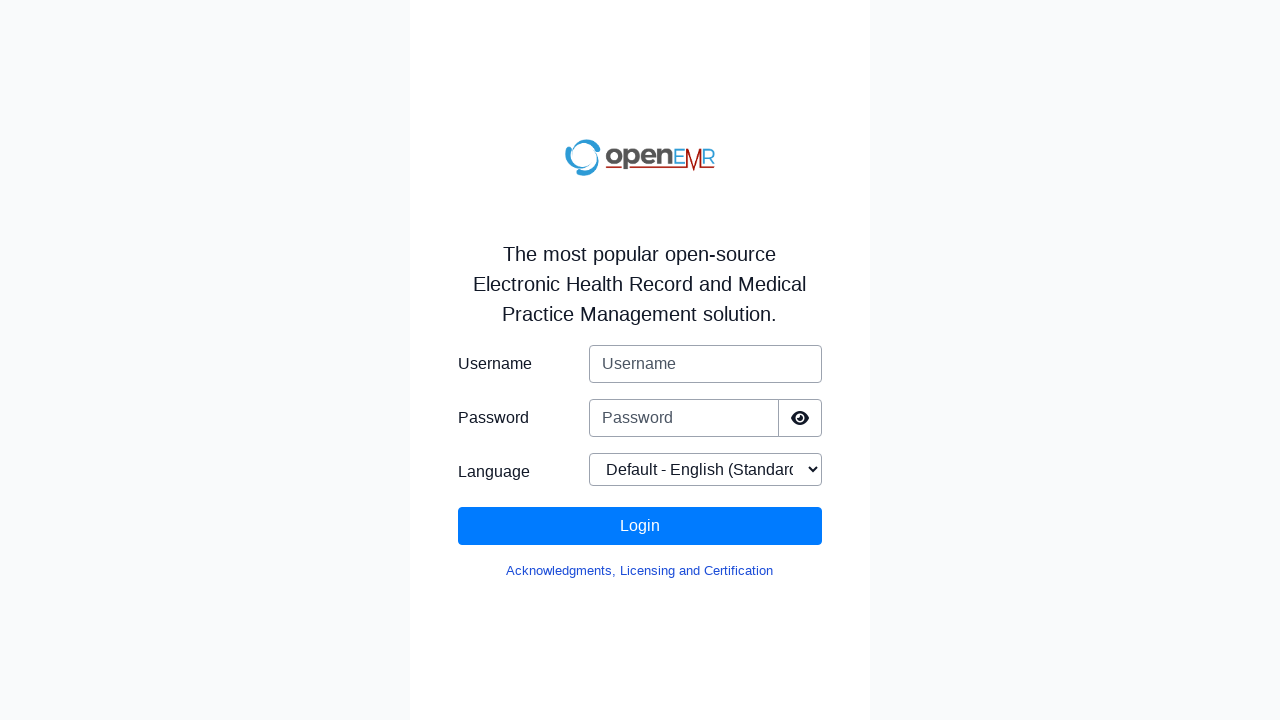

Filled username field with 'admin' on #authUser
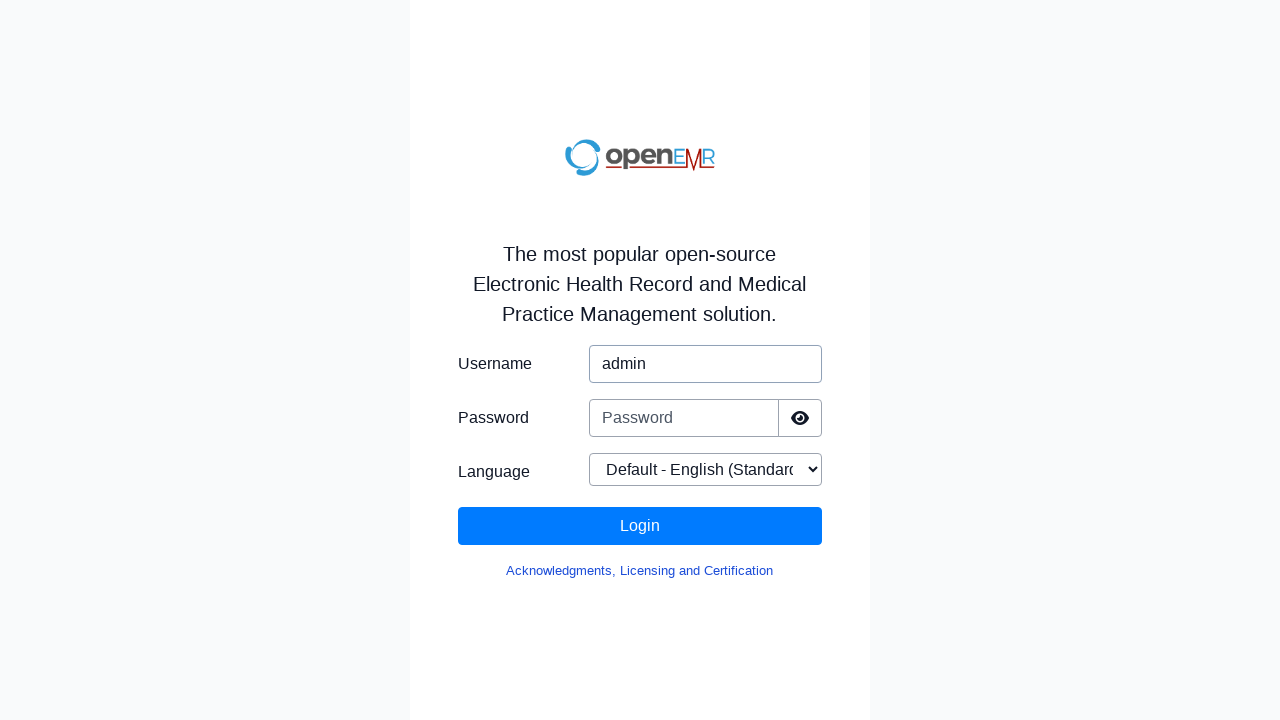

Extracted text content from description paragraph
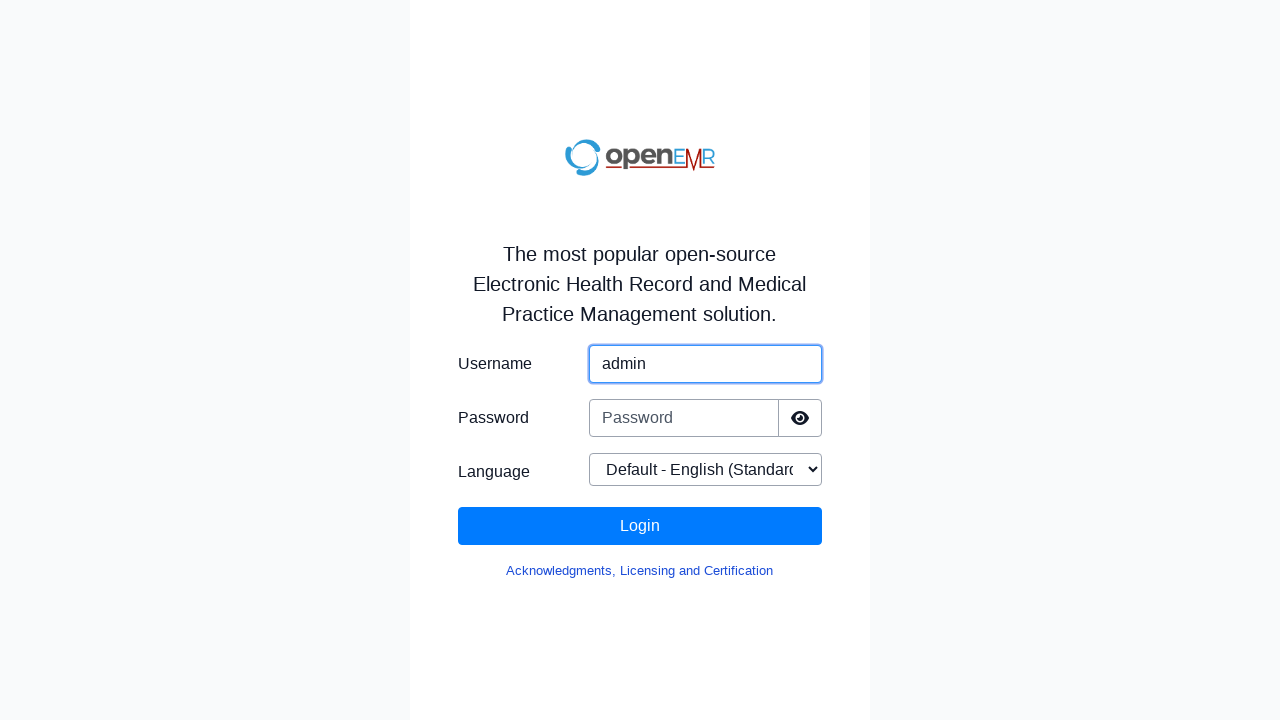

Retrieved class attribute from description paragraph
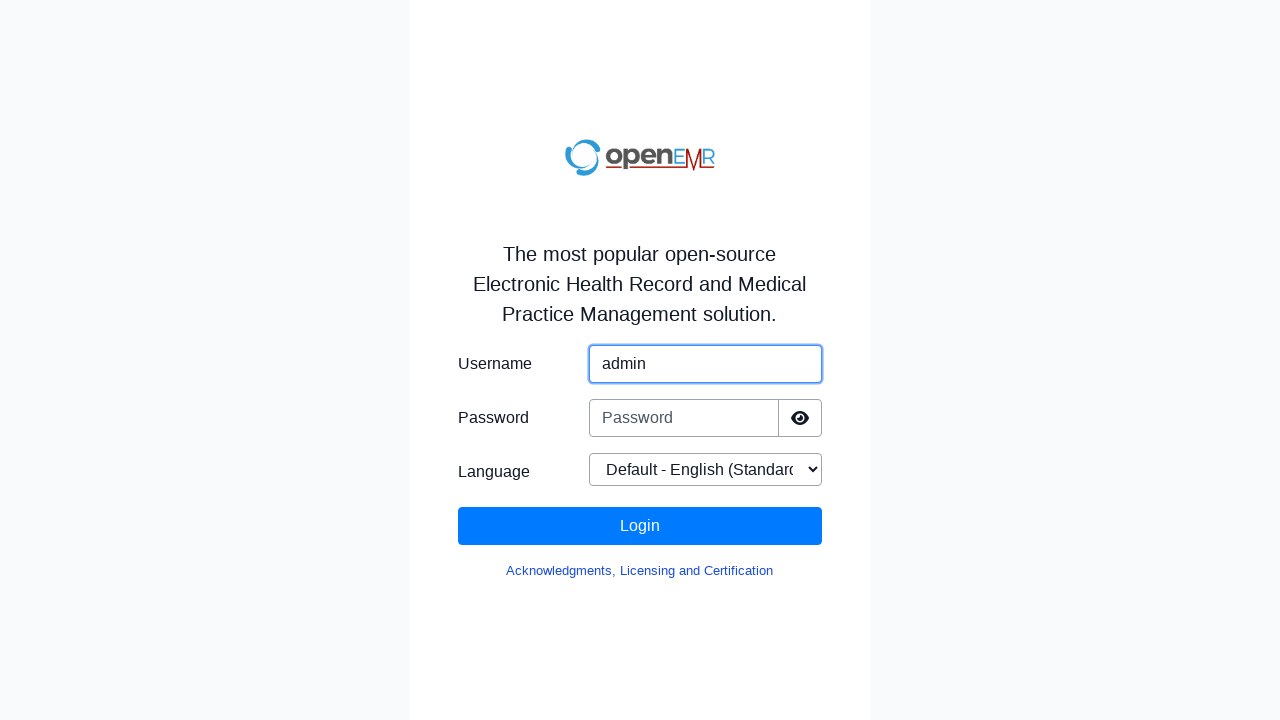

Retrieved href attribute from Acknowledgments link
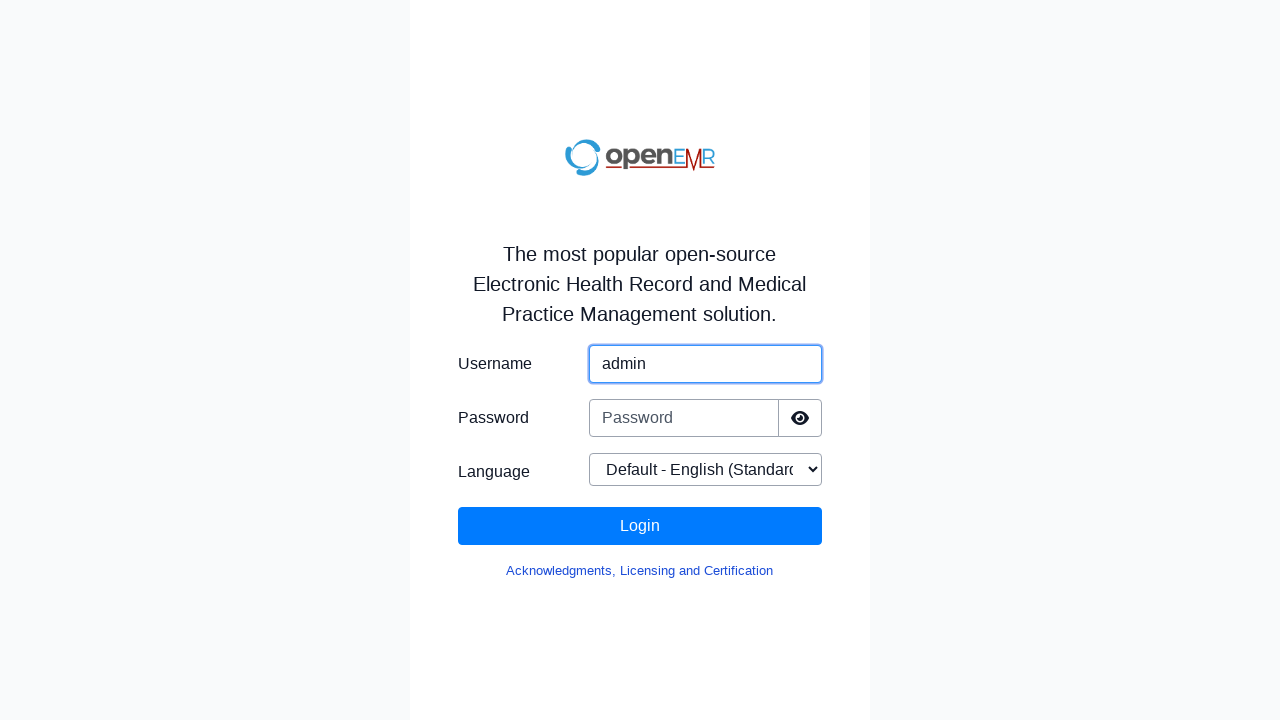

Retrieved placeholder attribute from username field
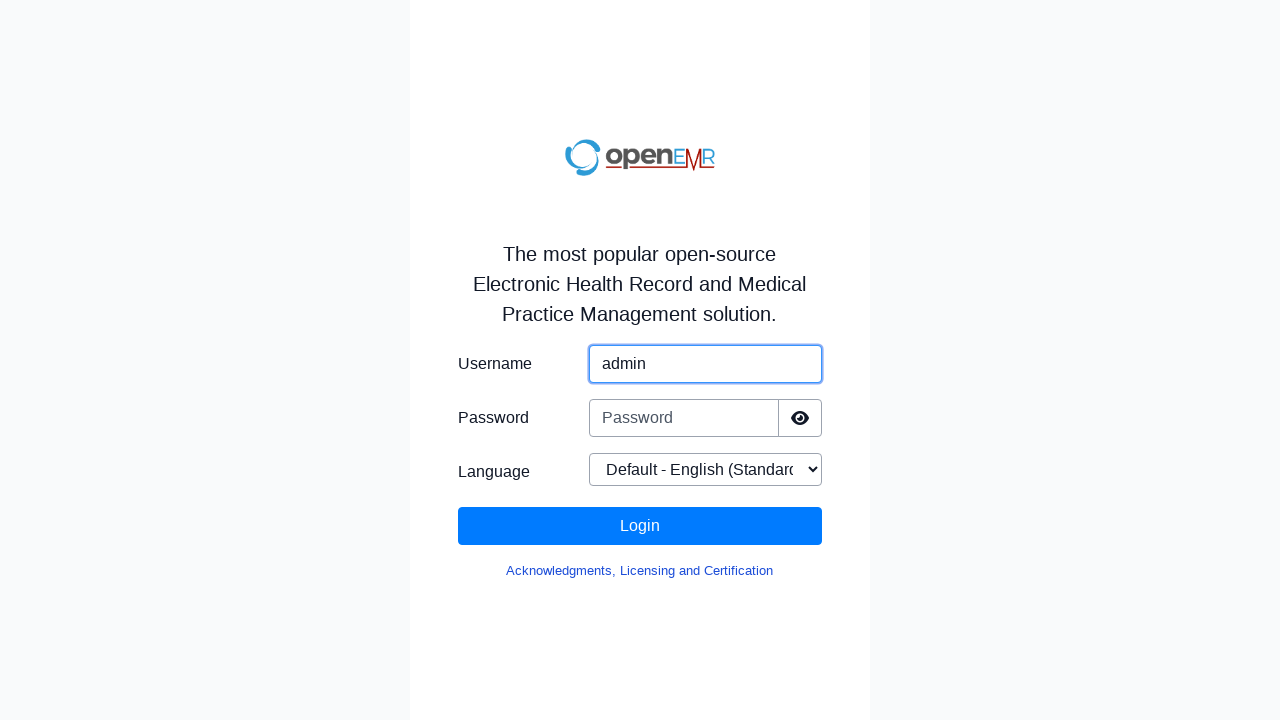

Retrieved current value from username field
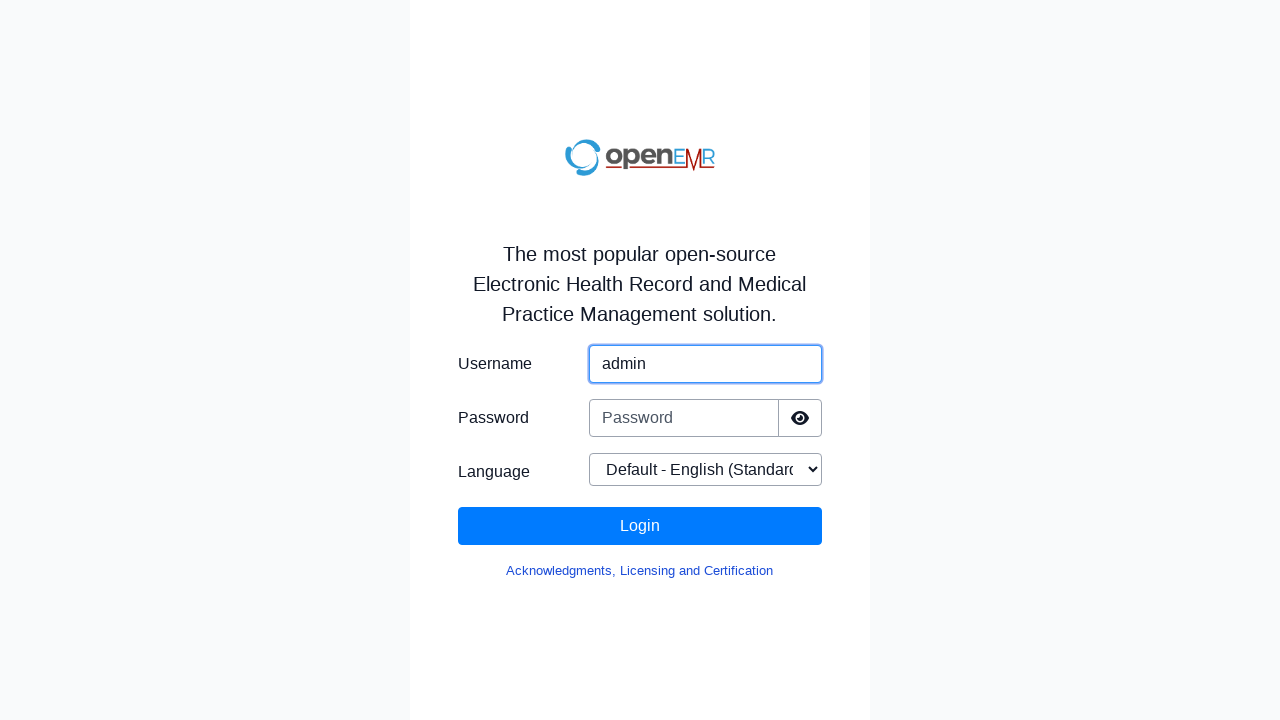

Retrieved bounding box for username field
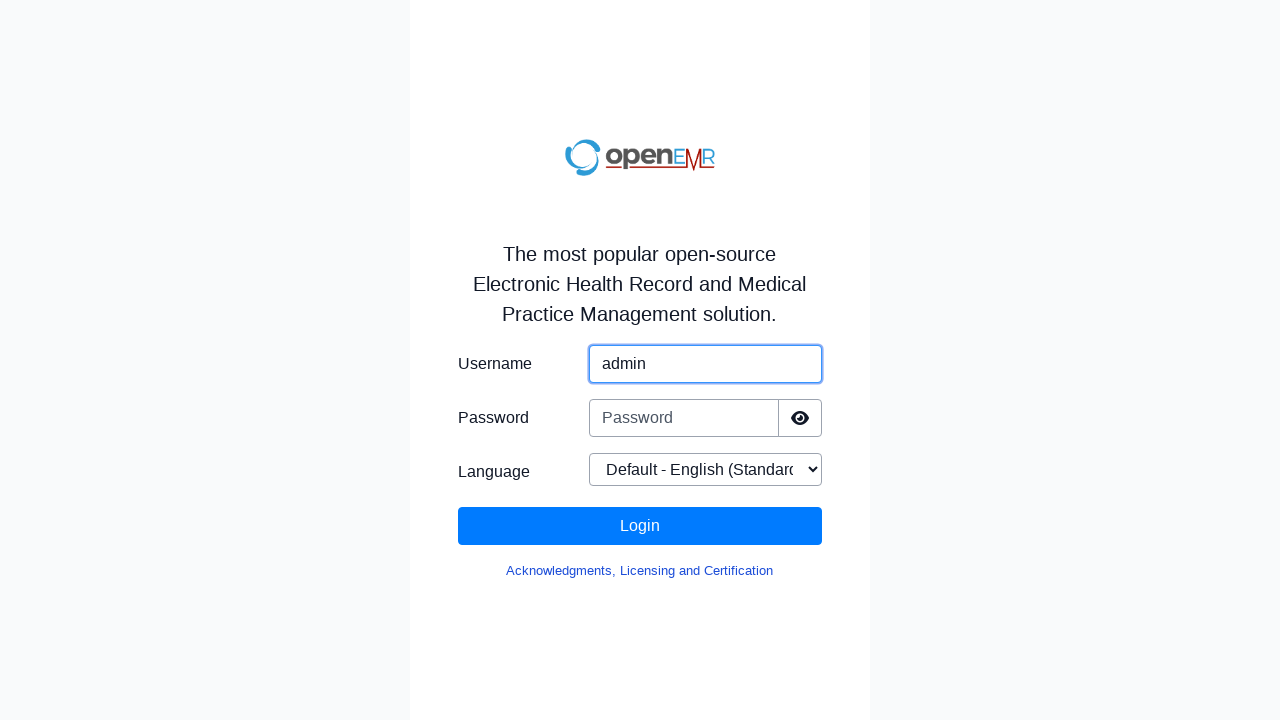

Extracted size and location information from bounding box
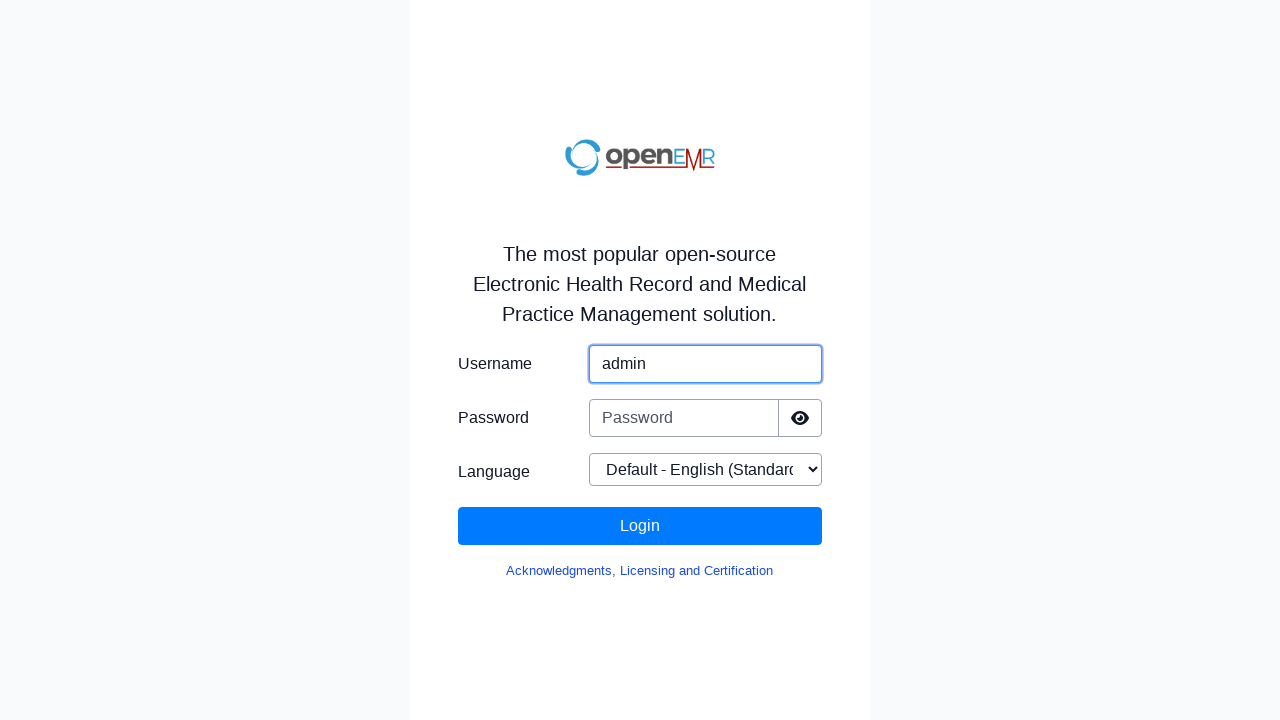

Retrieved tag name of username field element
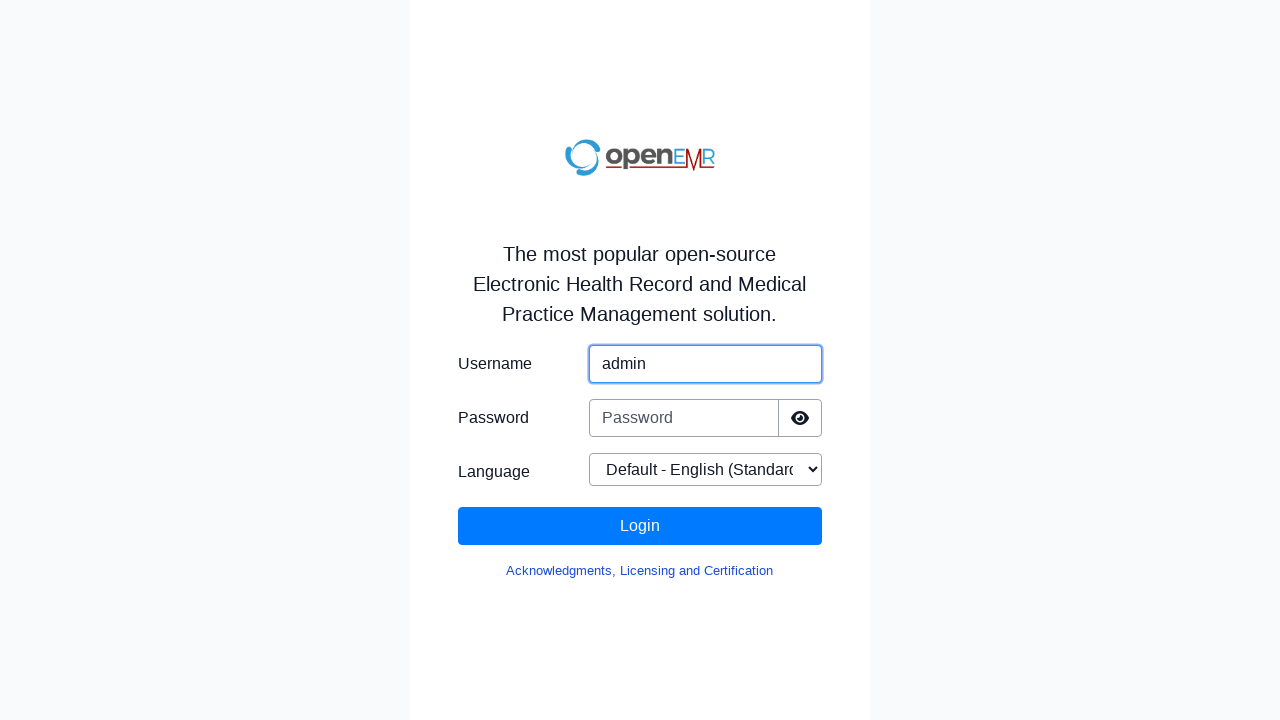

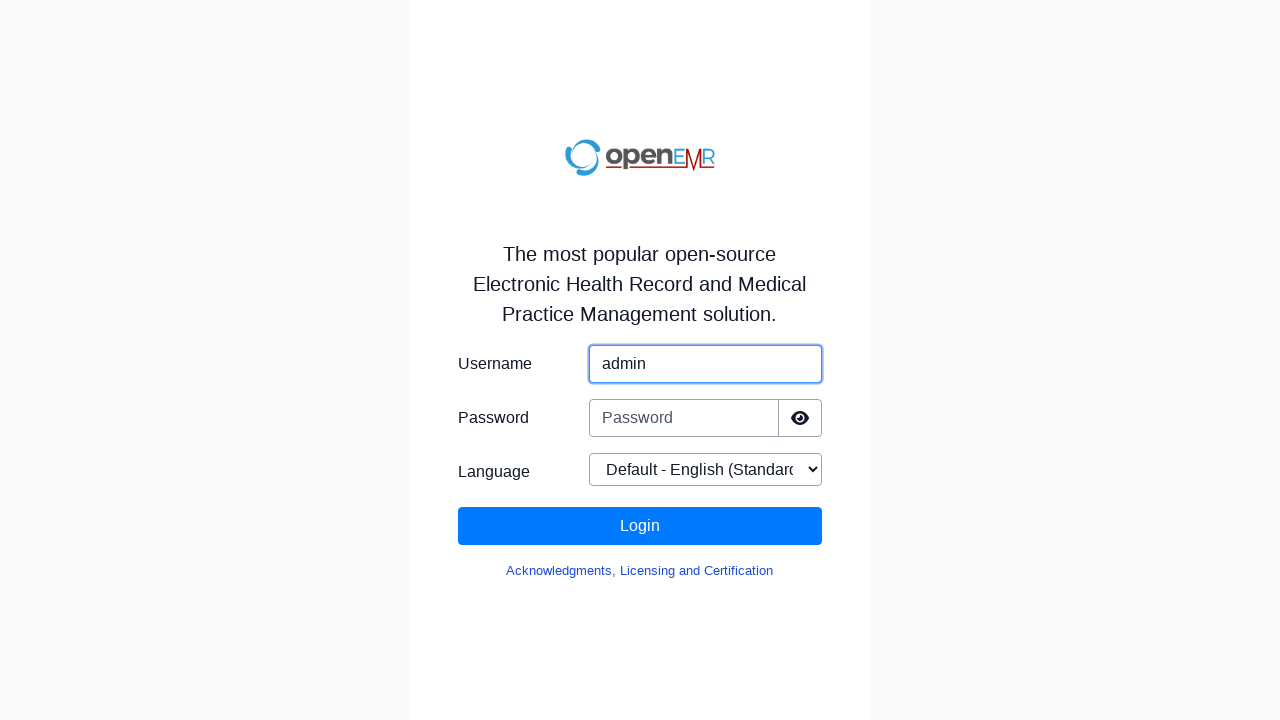